Solves a math captcha by extracting a value, calculating its result, and submitting the form with checkbox and radio selections

Starting URL: https://suninjuly.github.io/math.html

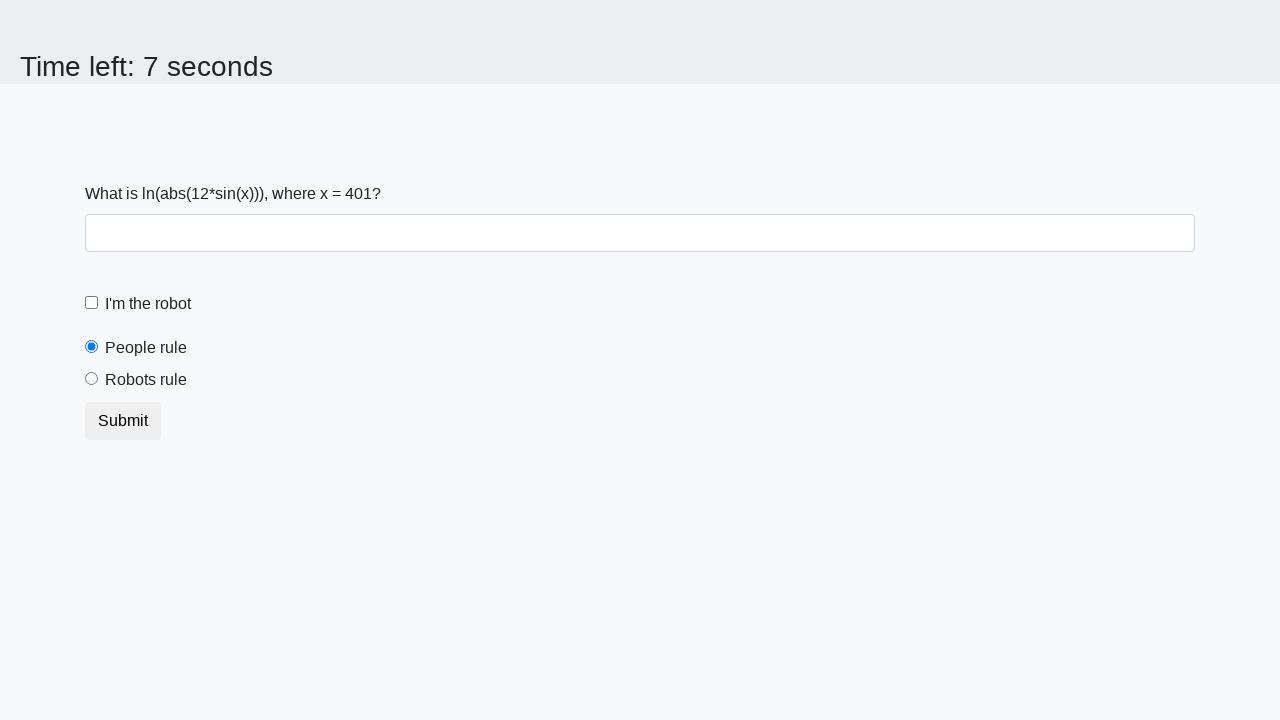

Extracted math value from page
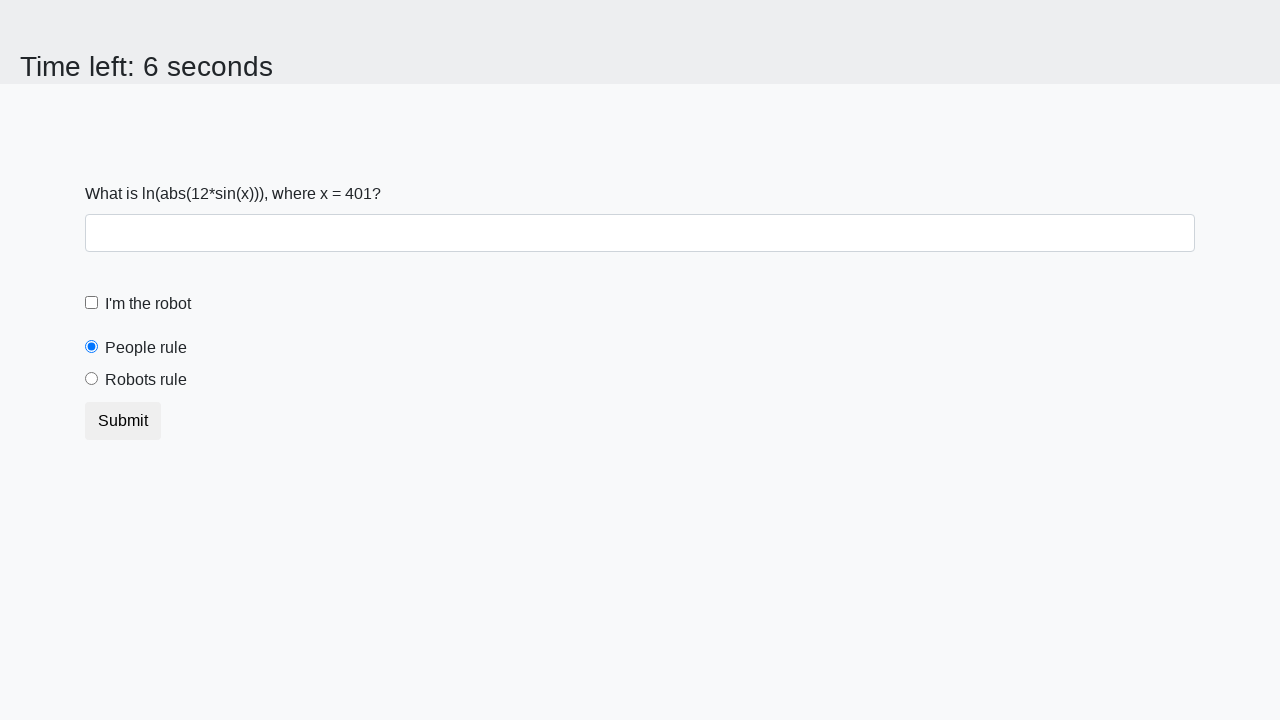

Calculated result using logarithm and sine functions
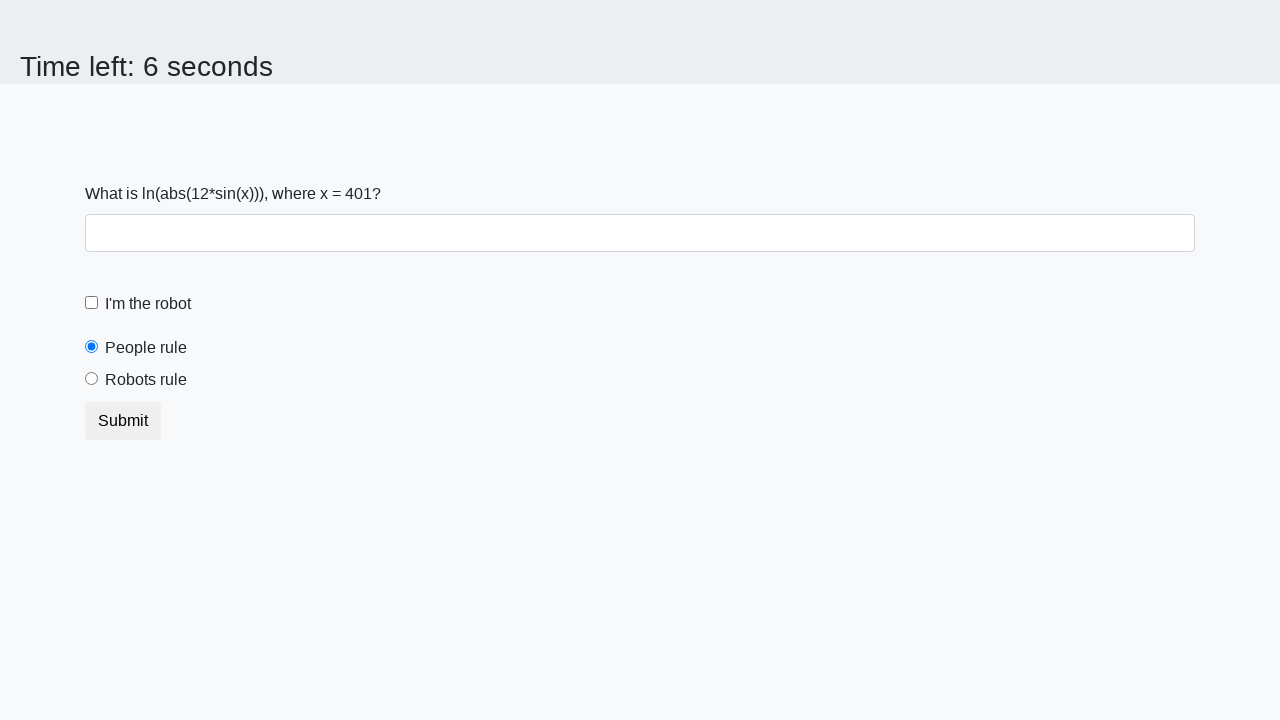

Filled answer field with calculated value on #answer
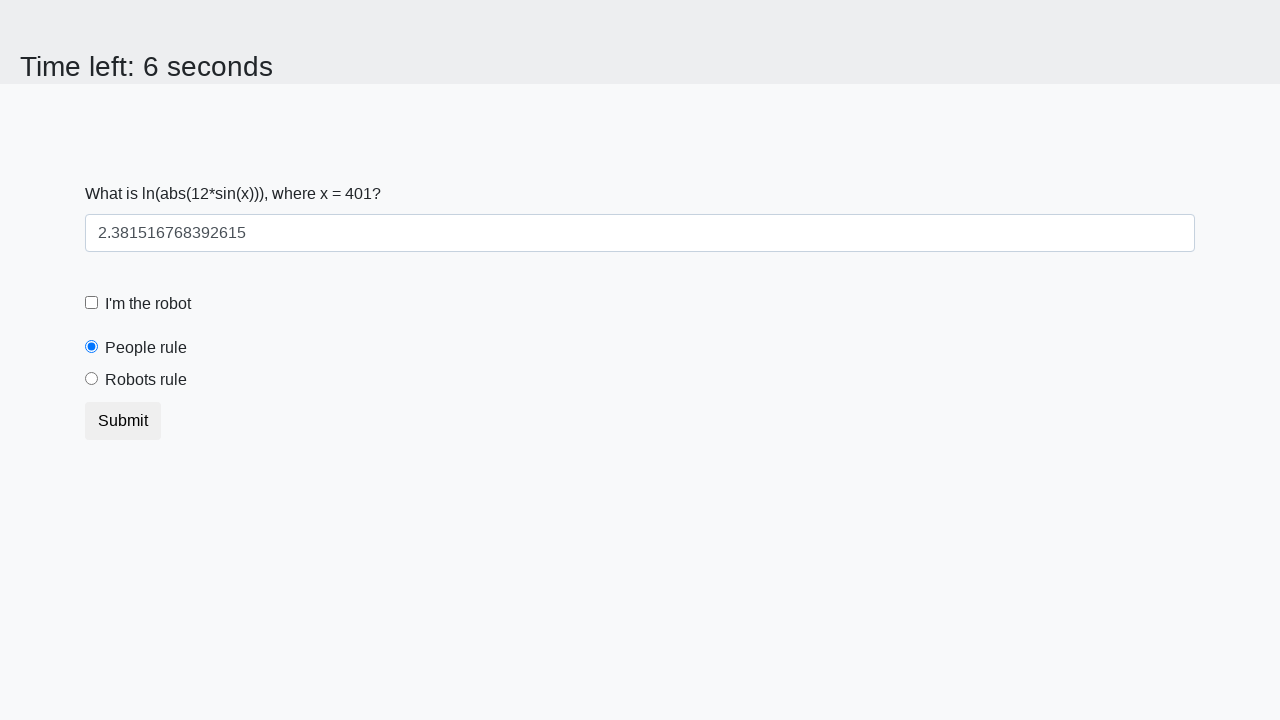

Clicked robot checkbox at (92, 303) on #robotCheckbox
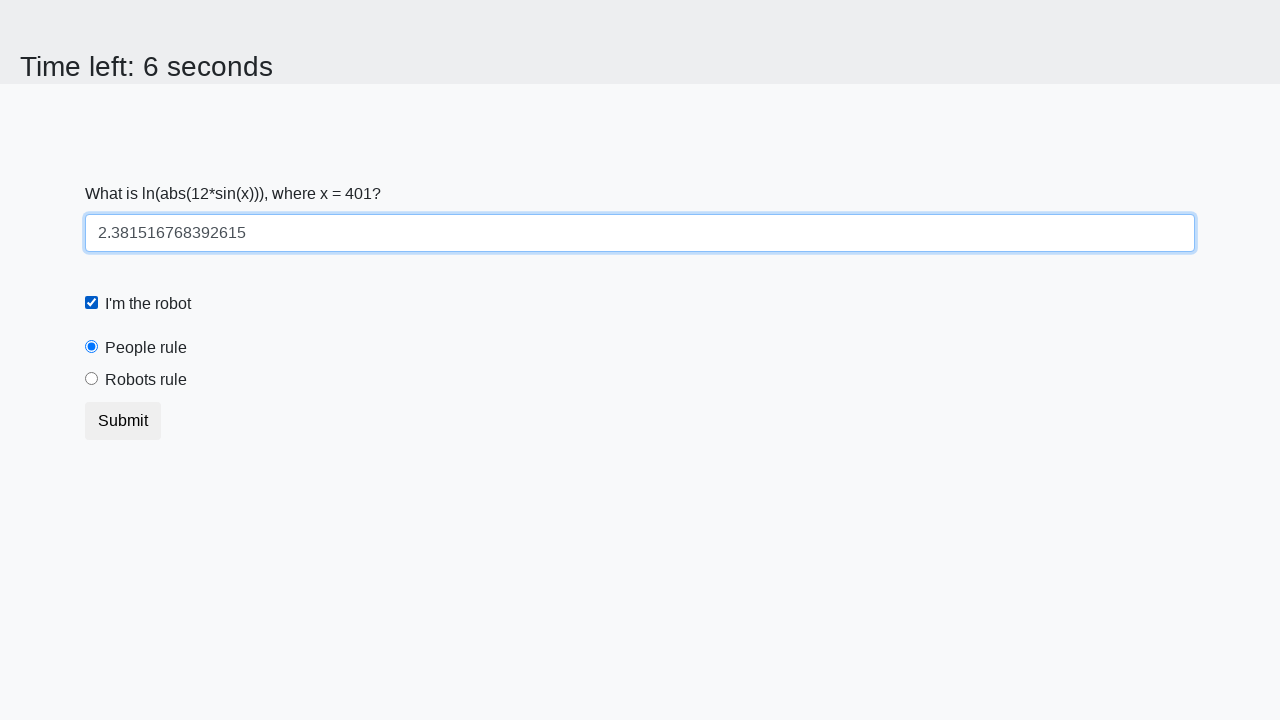

Clicked robots rule radio button at (92, 379) on #robotsRule
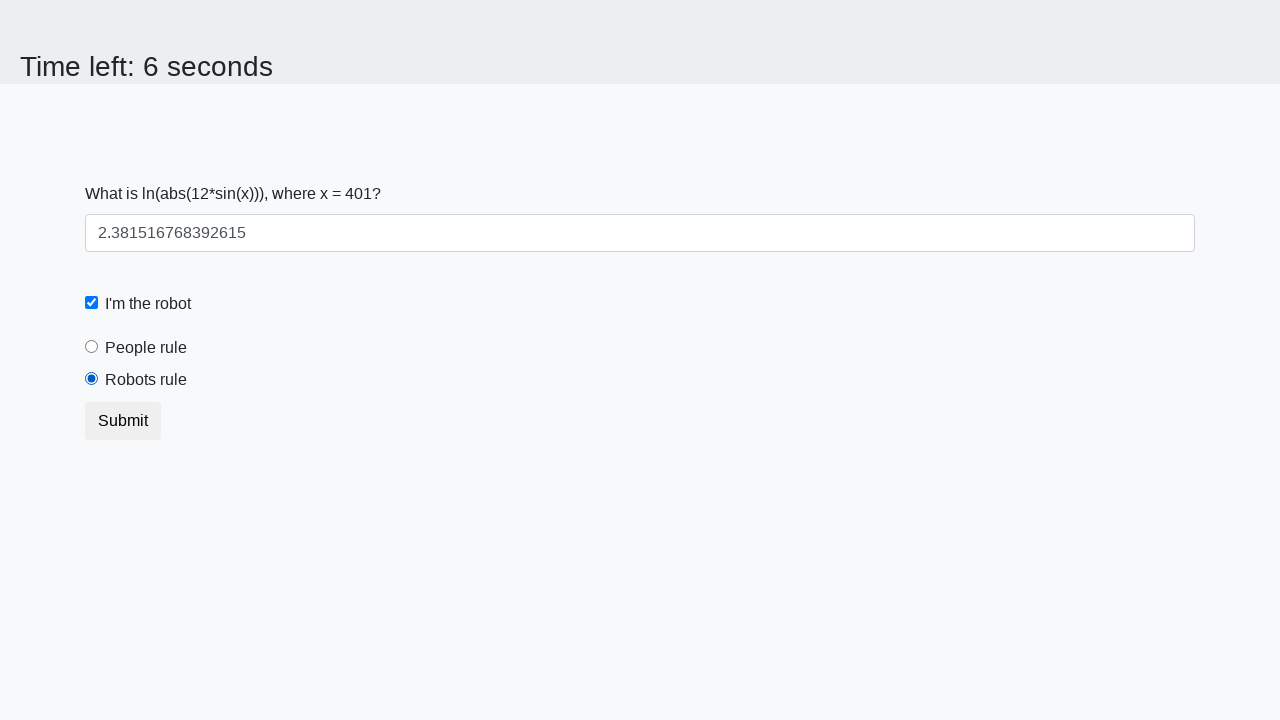

Submitted the form at (123, 421) on button.btn
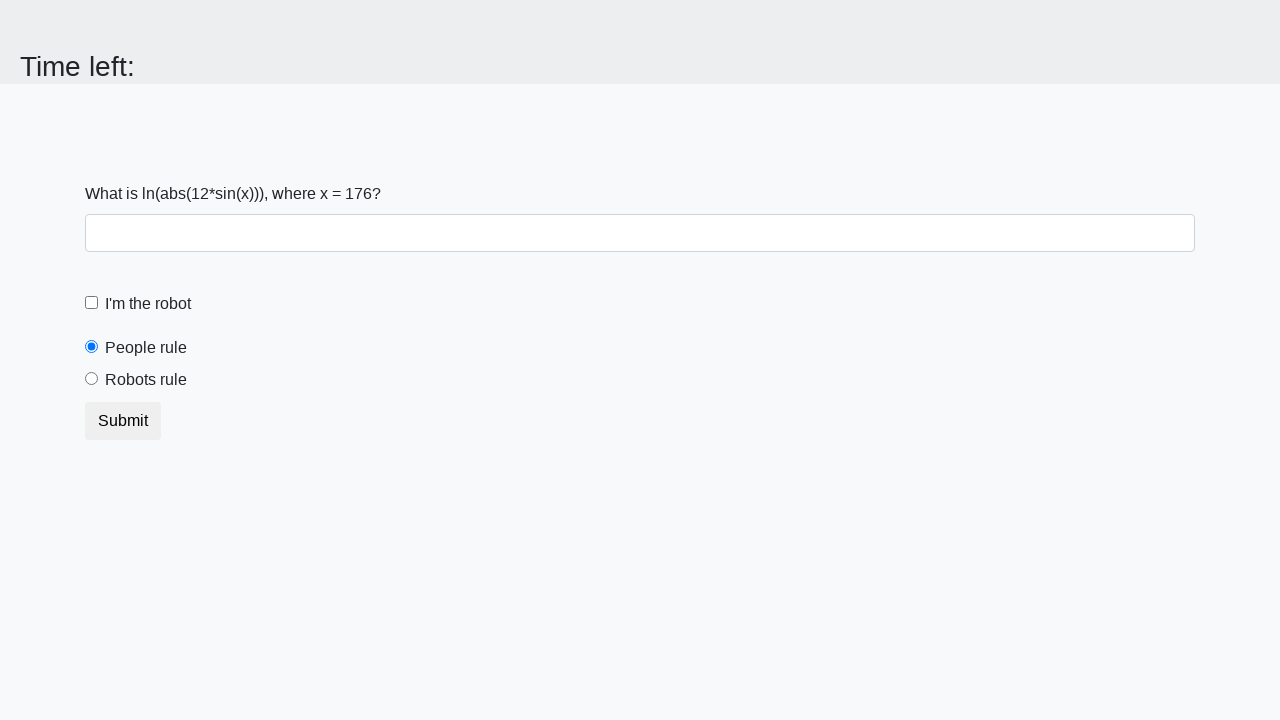

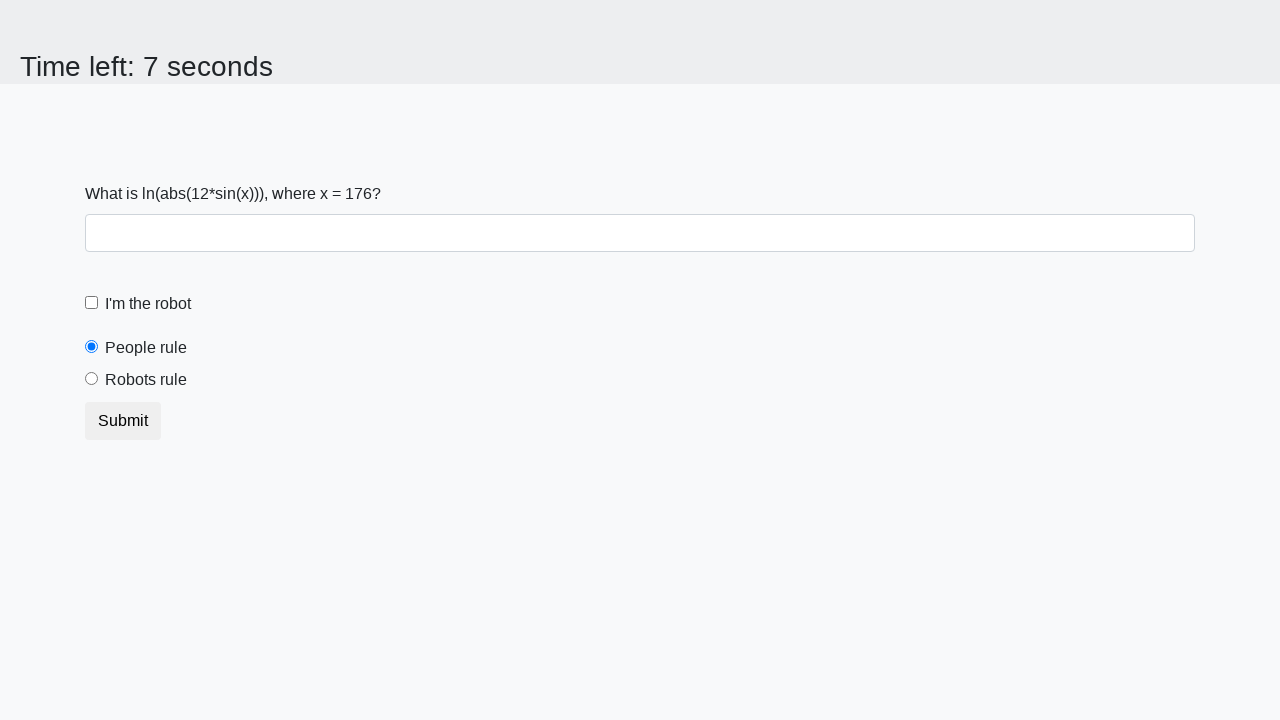